Navigates to a Crawljax demo page and then to PHP Travels demo page, verifying both pages load successfully

Starting URL: http://testcue.com/crawljax-demo-full/

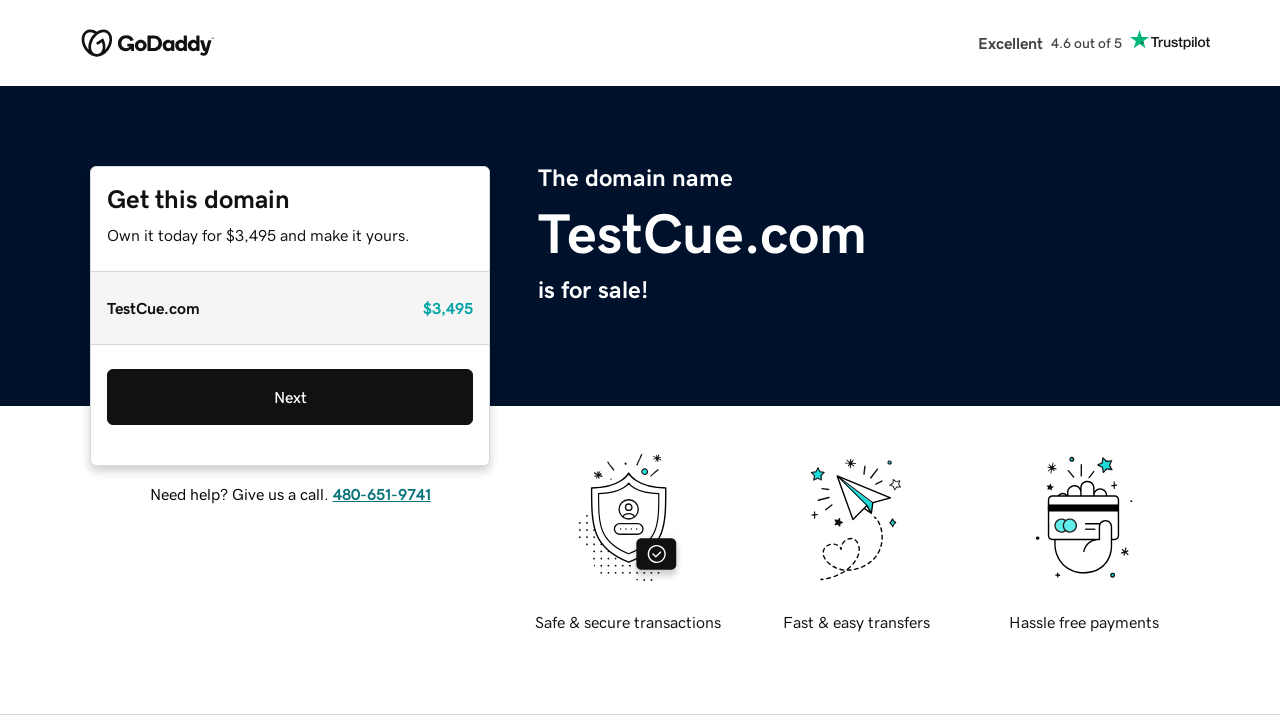

Crawljax demo page loaded completely
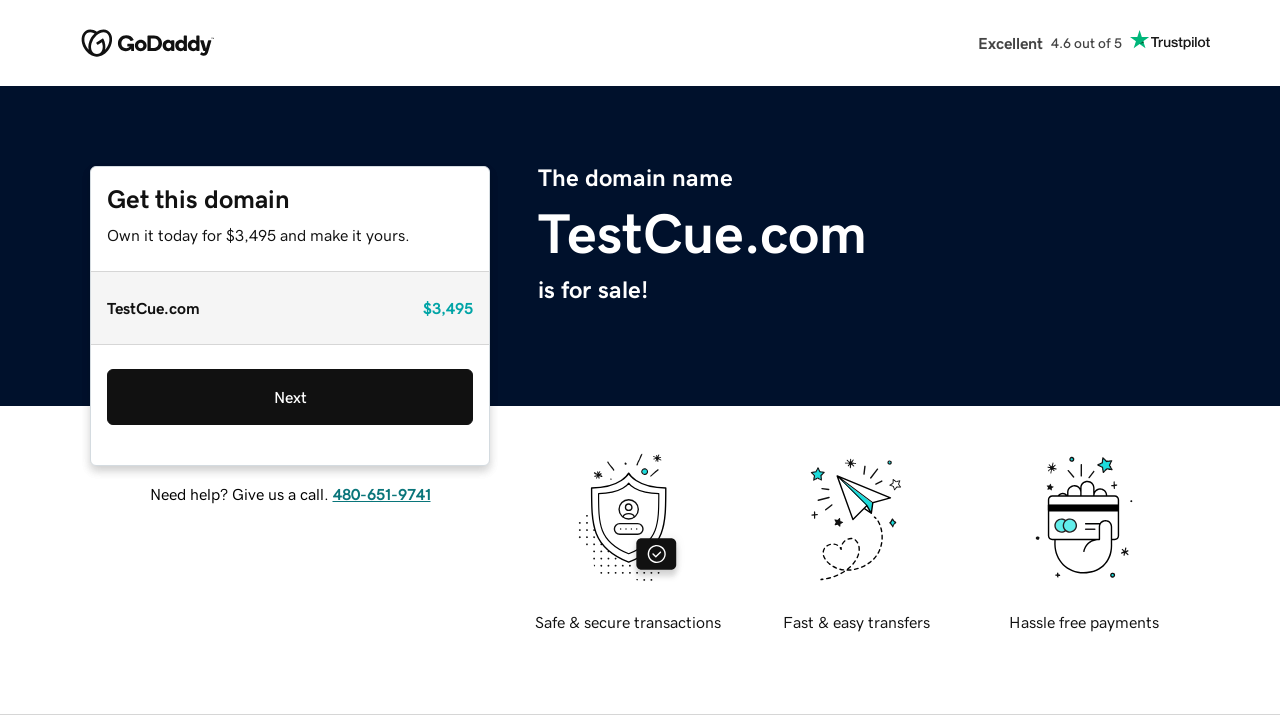

Navigated to PHP Travels demo page
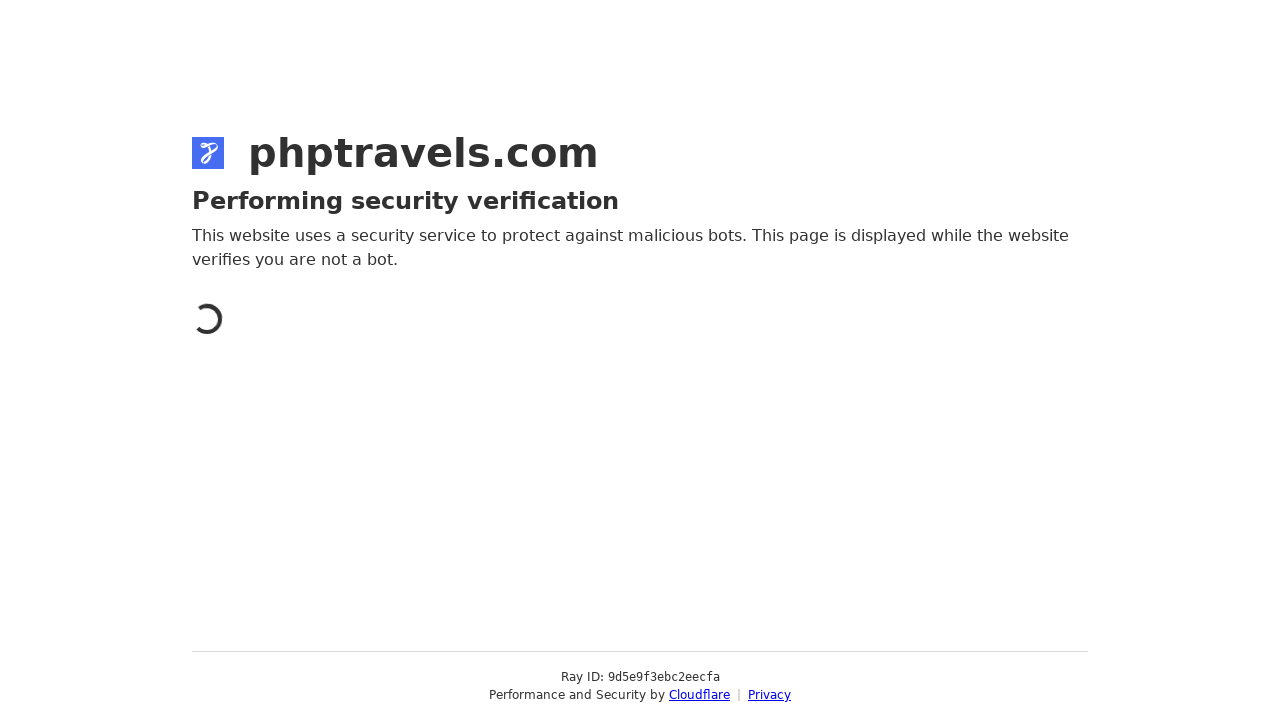

PHP Travels demo page loaded completely
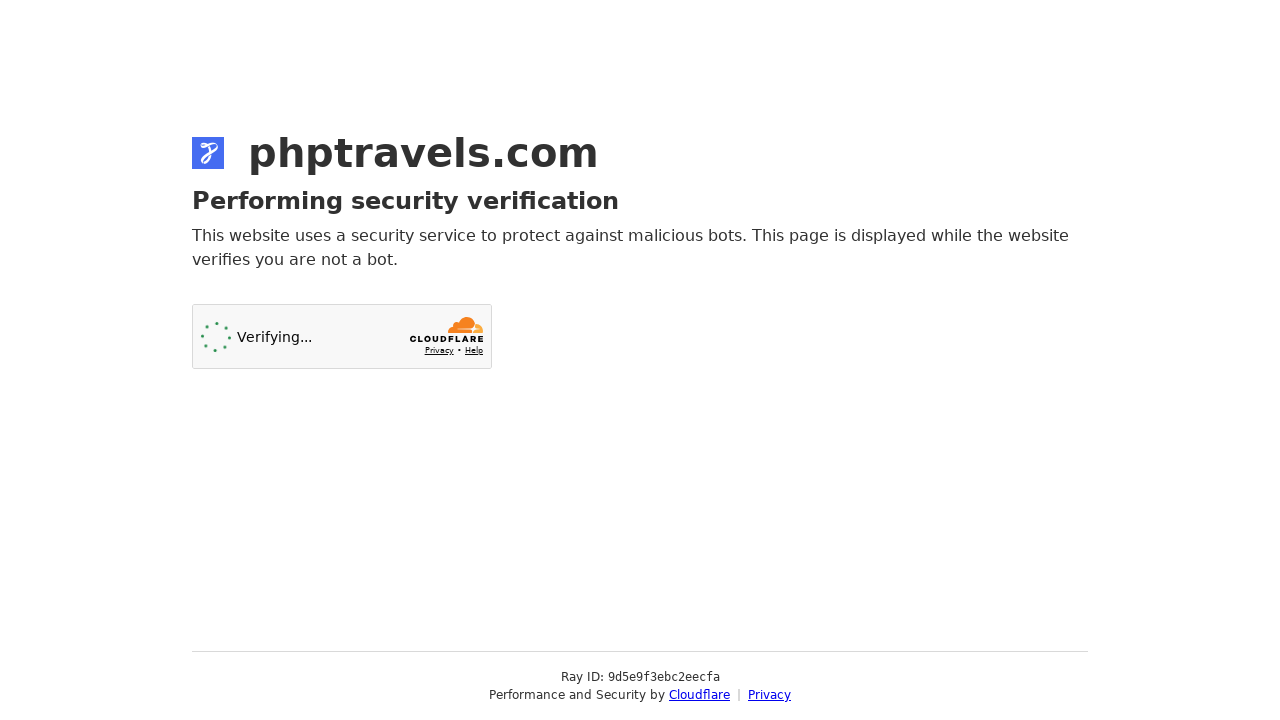

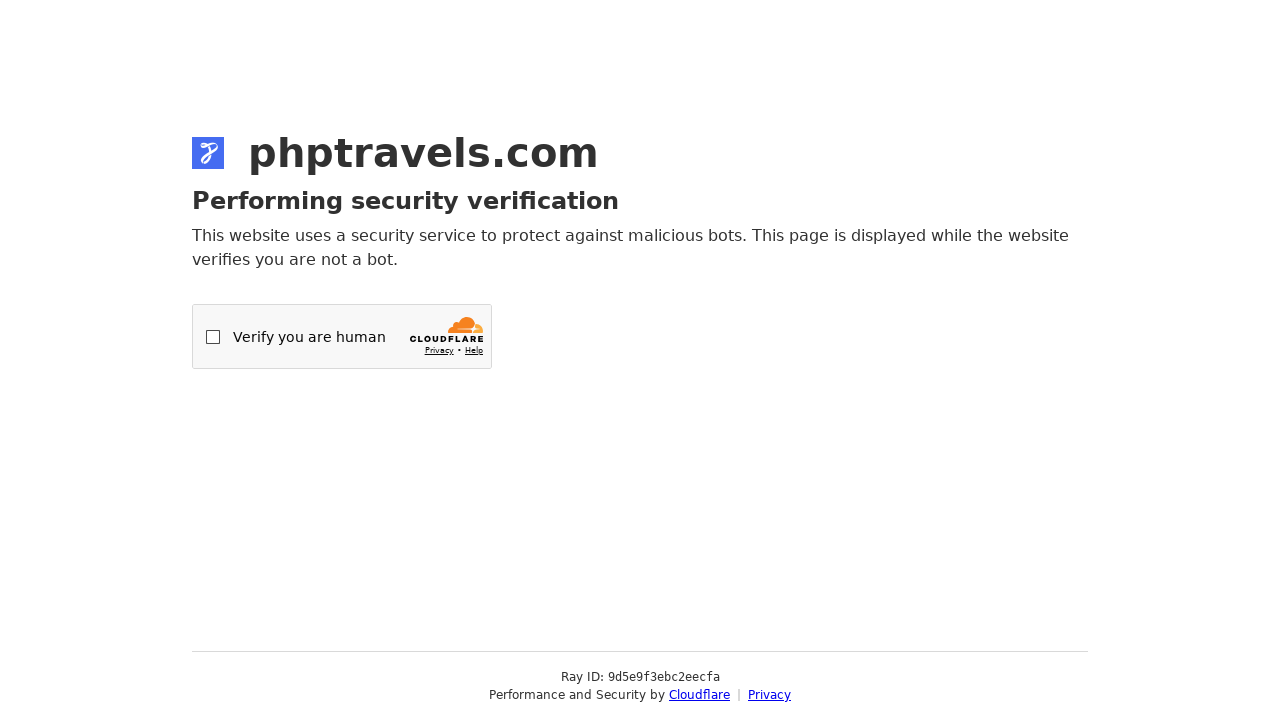